Tests checkbox functionality by clicking three checkboxes

Starting URL: https://formy-project.herokuapp.com/checkbox

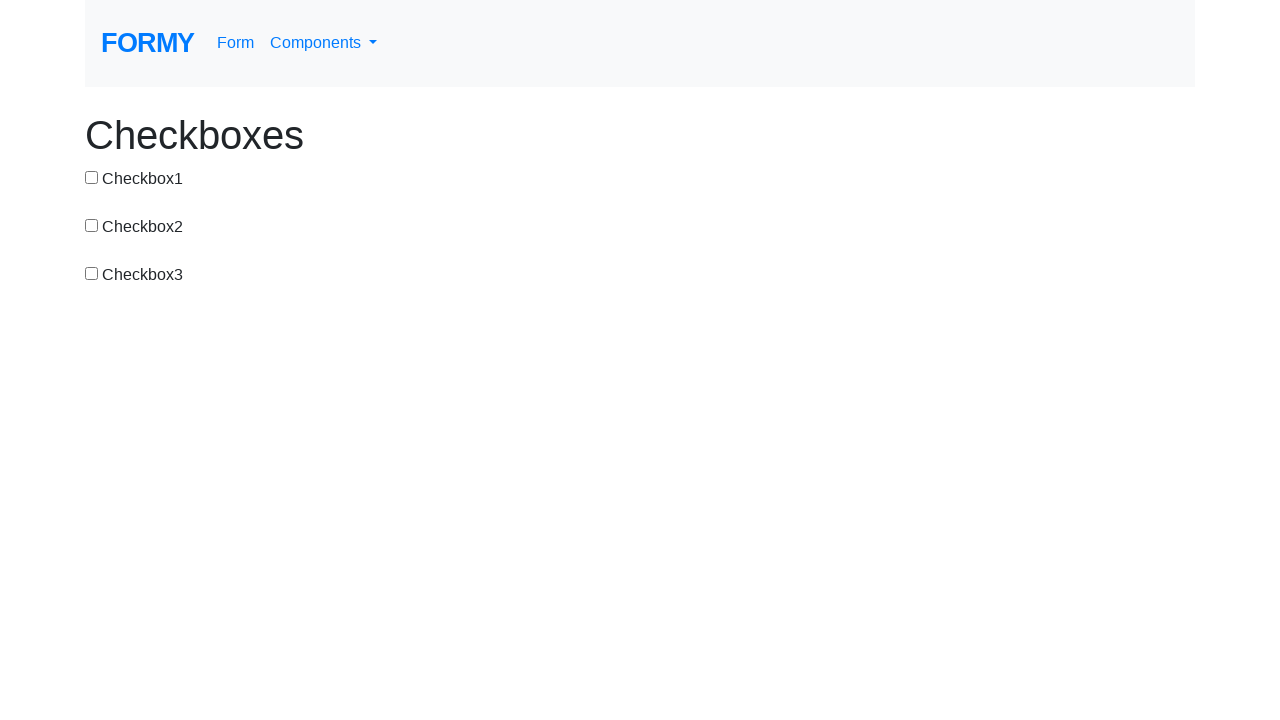

Clicked checkbox 1 at (92, 177) on input[value='checkbox-1']
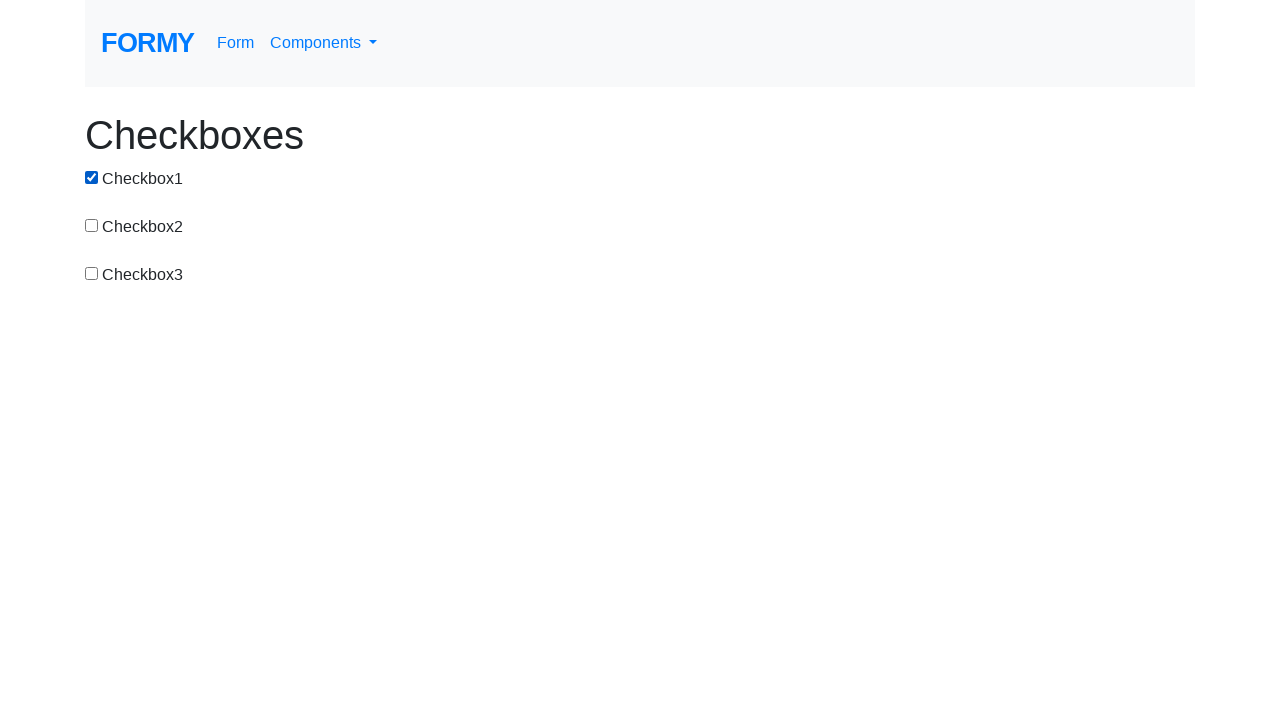

Clicked checkbox 2 at (92, 225) on input[value='checkbox-2']
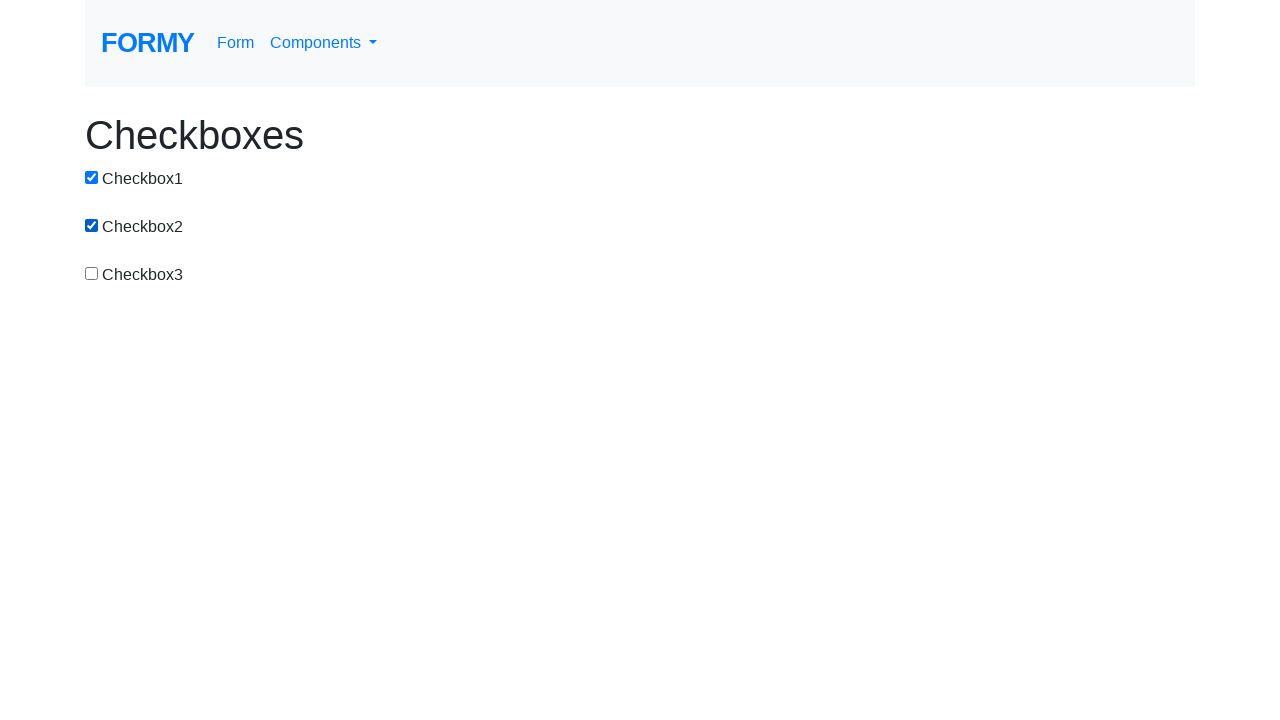

Clicked checkbox 3 at (92, 273) on input[value='checkbox-3']
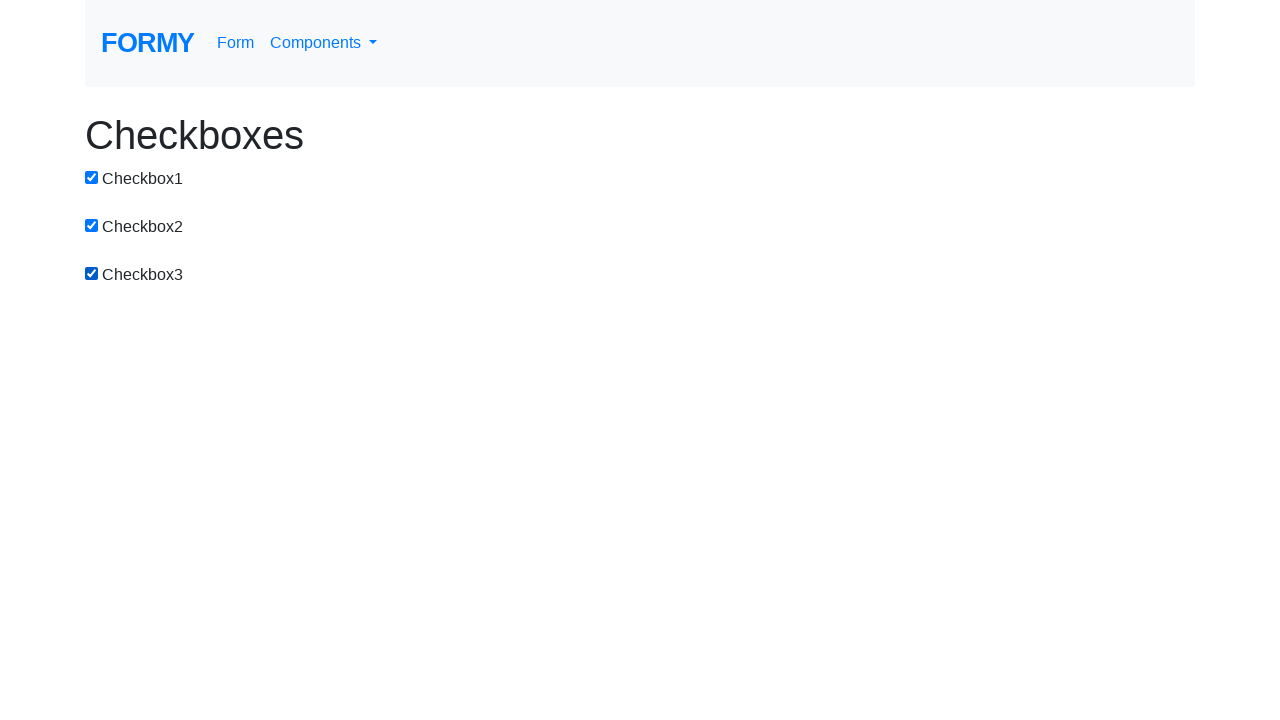

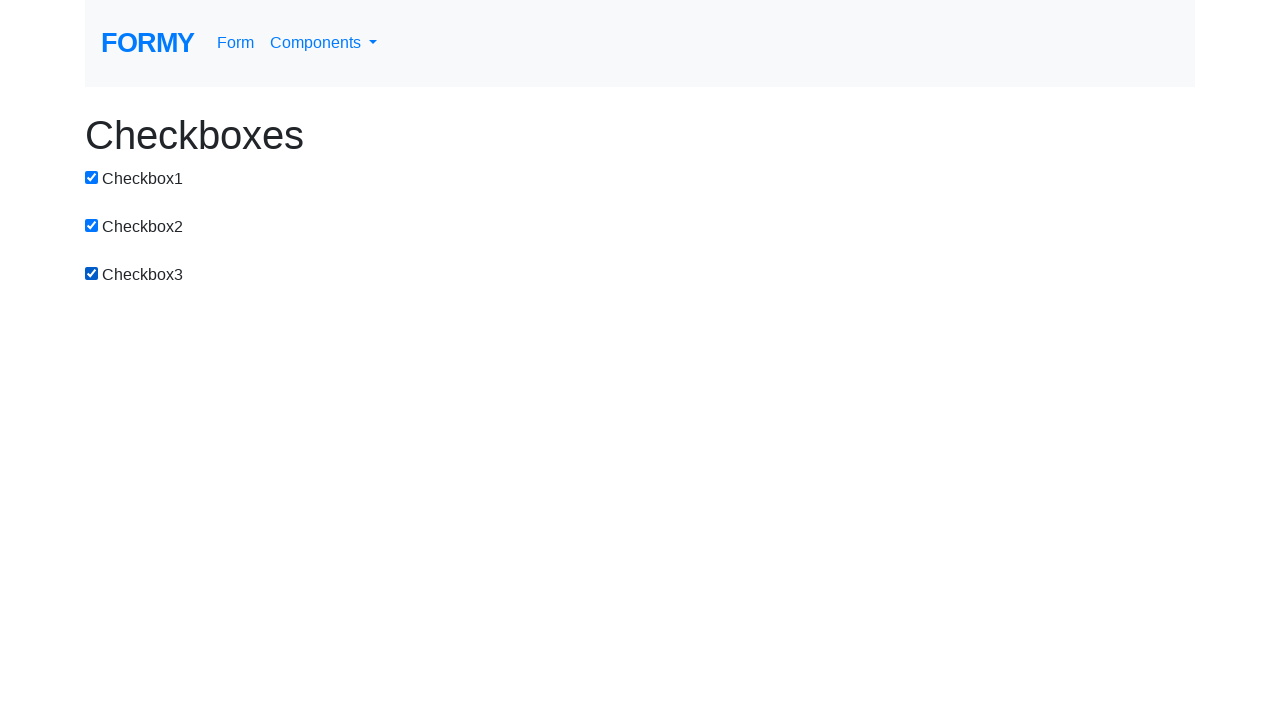